Tests navigation through Odoo website by hovering over Industries menu and clicking on Bar and Pub submenu option

Starting URL: https://www.odoo.com/

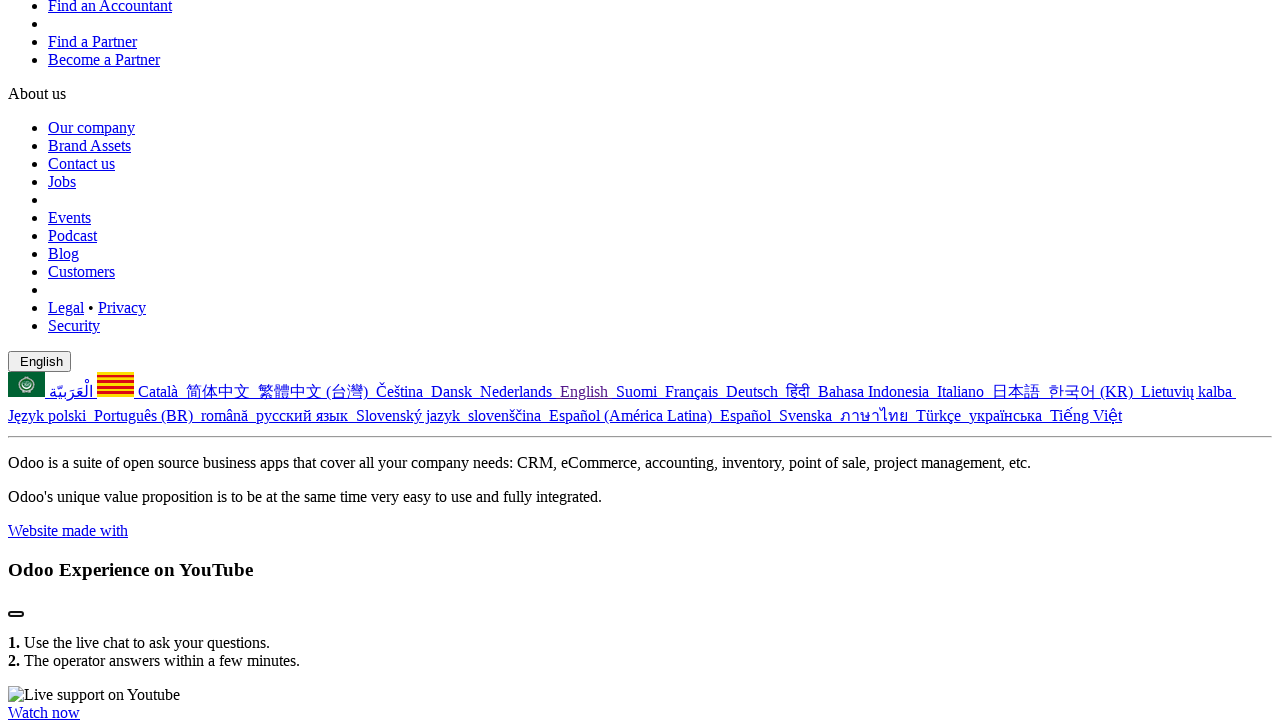

Hovered over Industries menu item at (78, 361) on xpath=//a[text()='Industries']
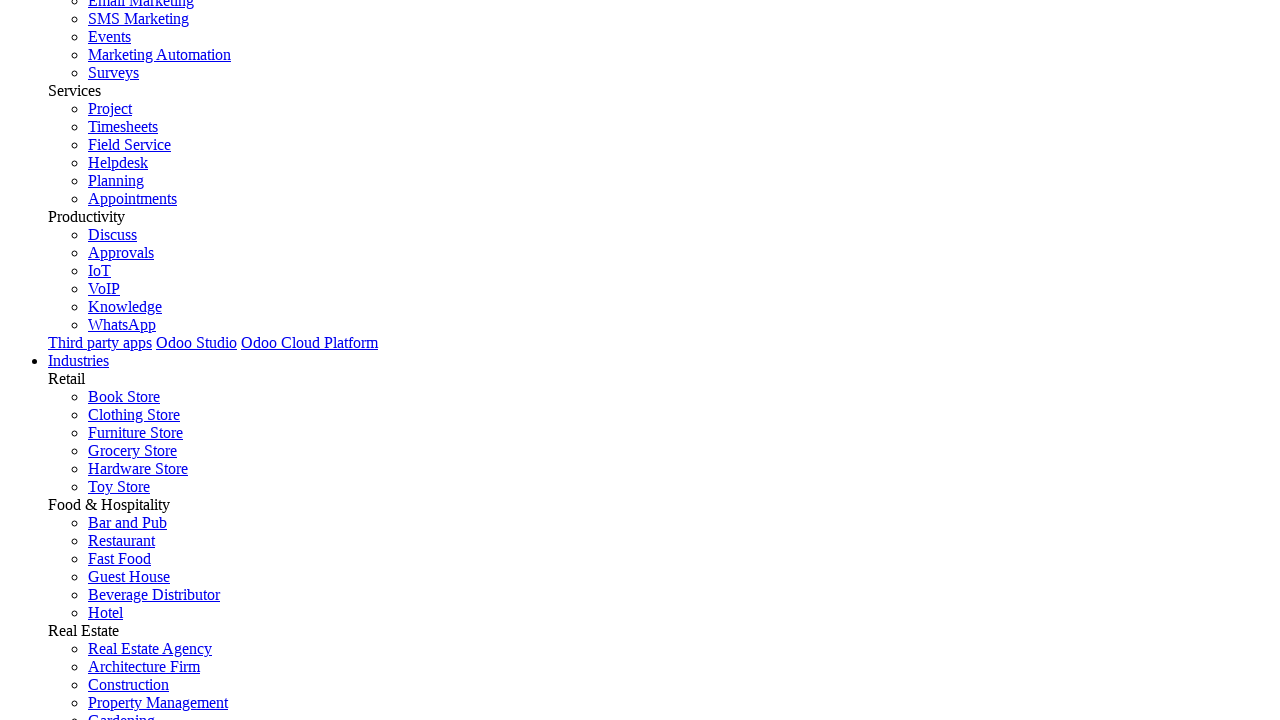

Clicked on Industries menu to open dropdown at (78, 361) on xpath=//a[text()='Industries']
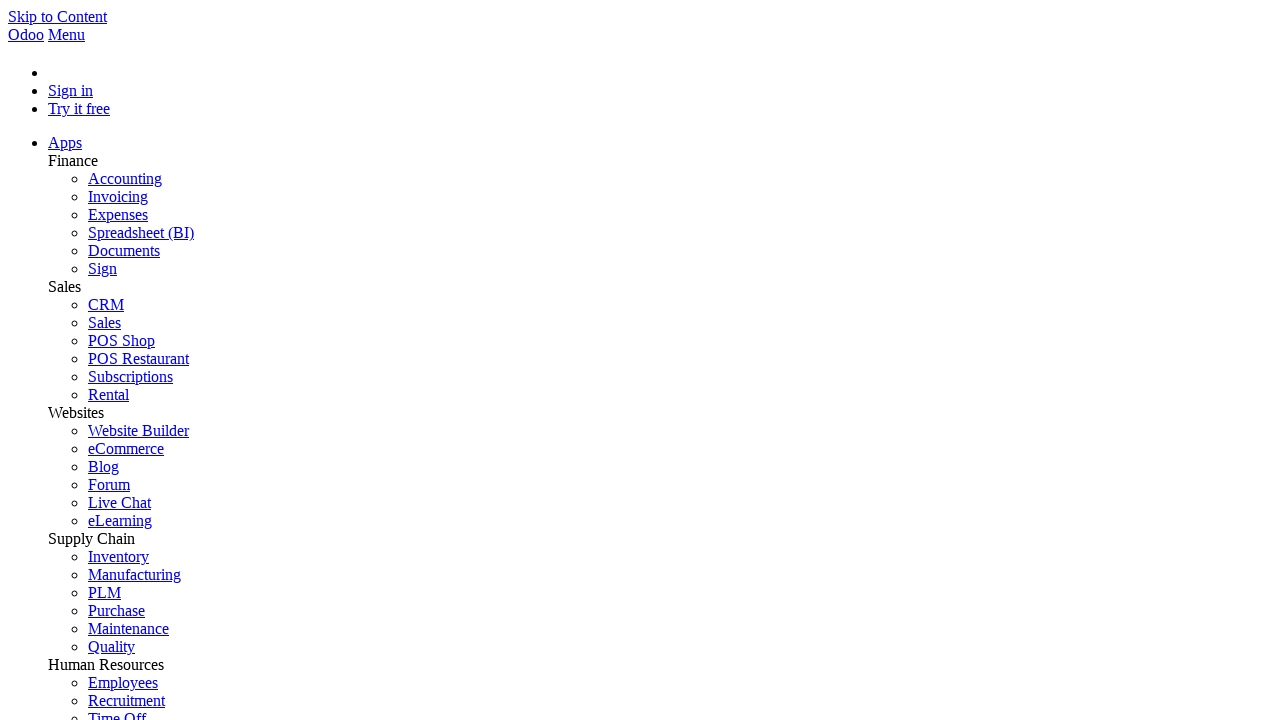

Hovered over Bar and Pub submenu item at (128, 361) on xpath=//a[text()='Bar and Pub']
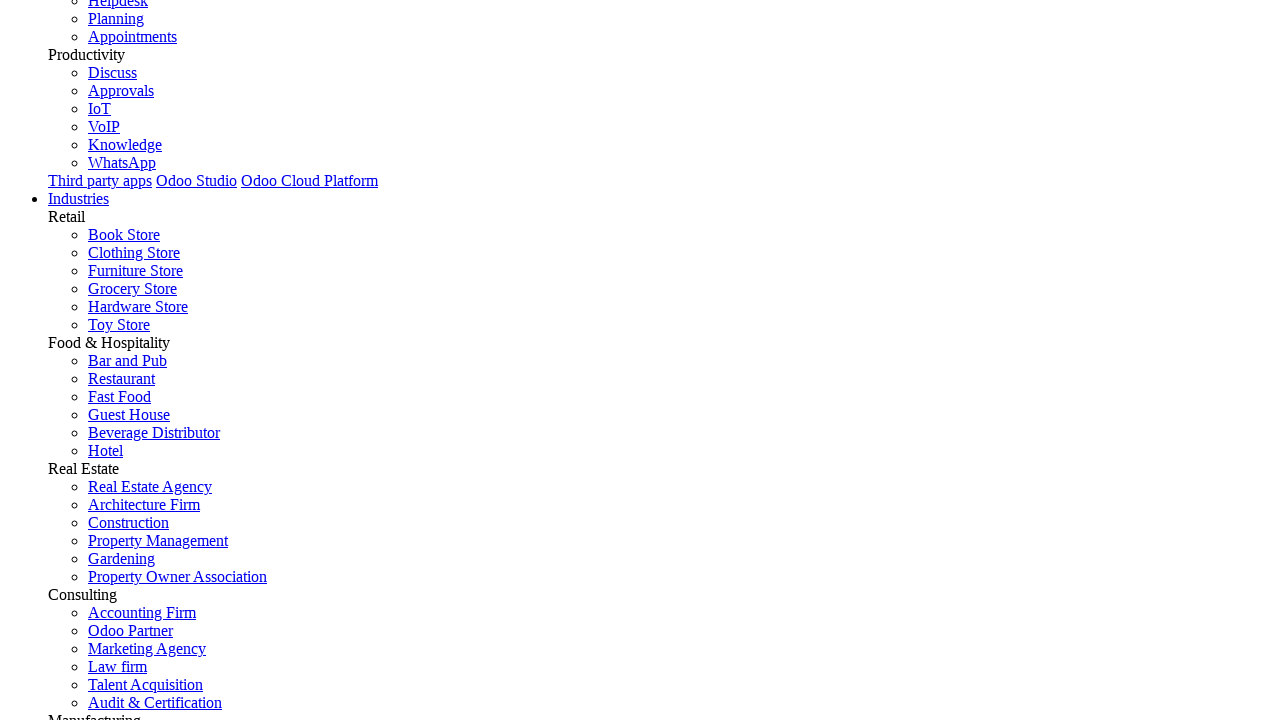

Clicked on Bar and Pub submenu option at (128, 361) on xpath=//a[text()='Bar and Pub']
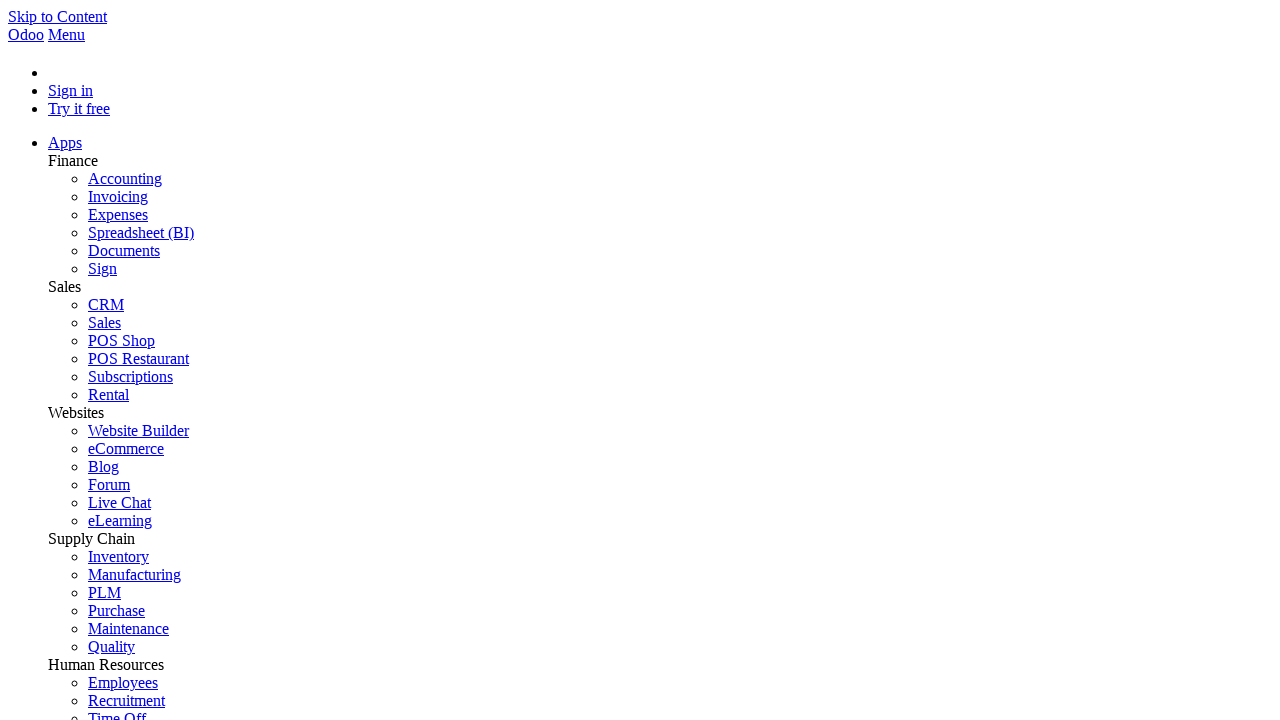

Waited for page to reach networkidle state
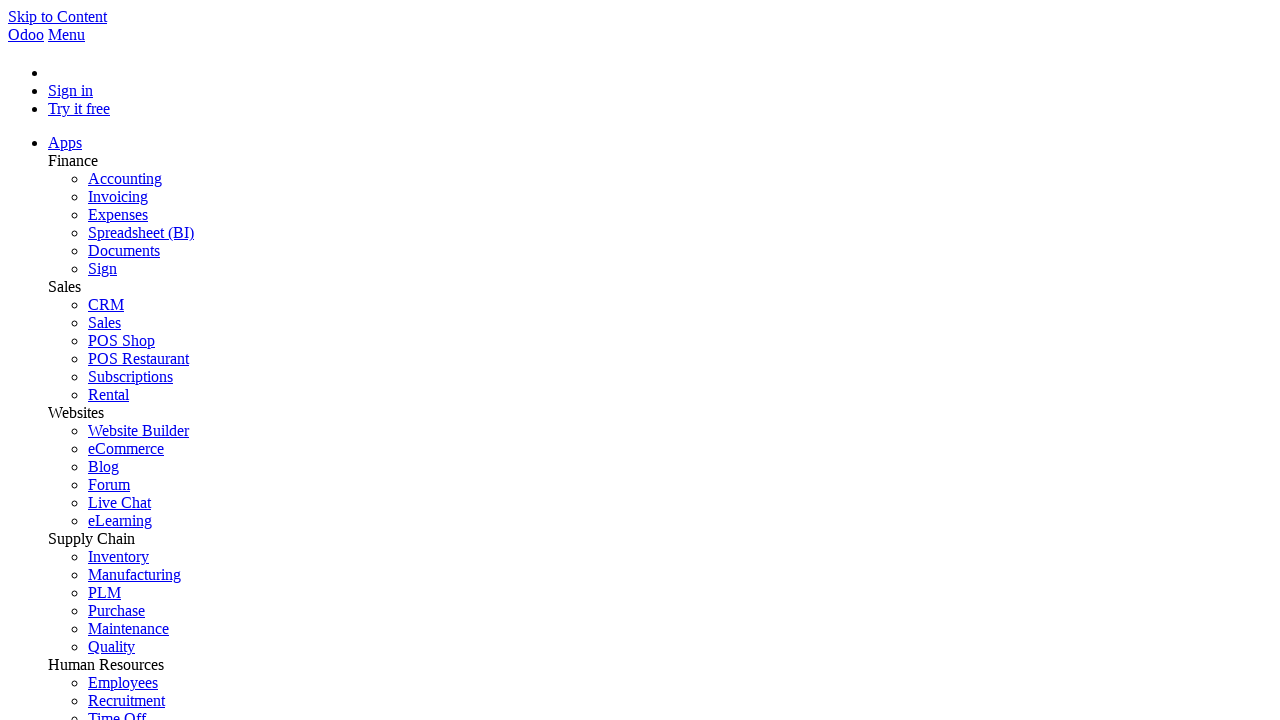

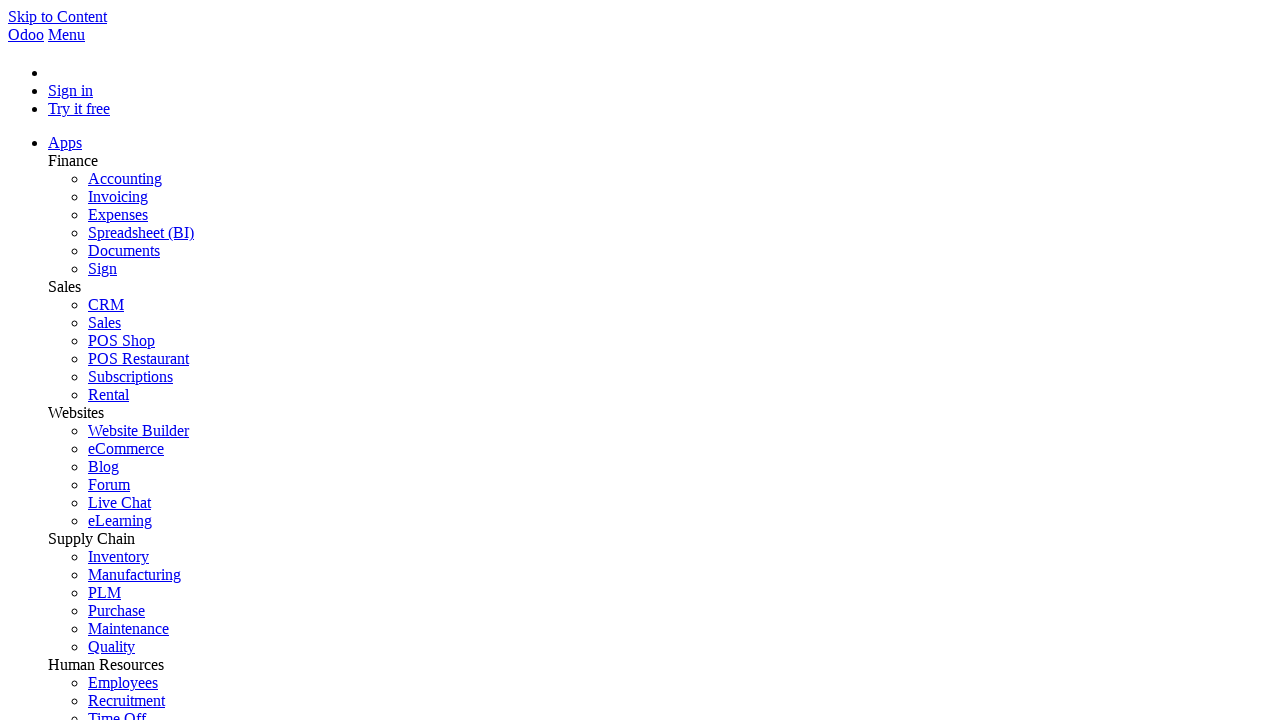